Tests user registration on Redmine by filling out the registration form with user details including login, password, name, email, and nickname

Starting URL: https://www.redmine.org/account/register

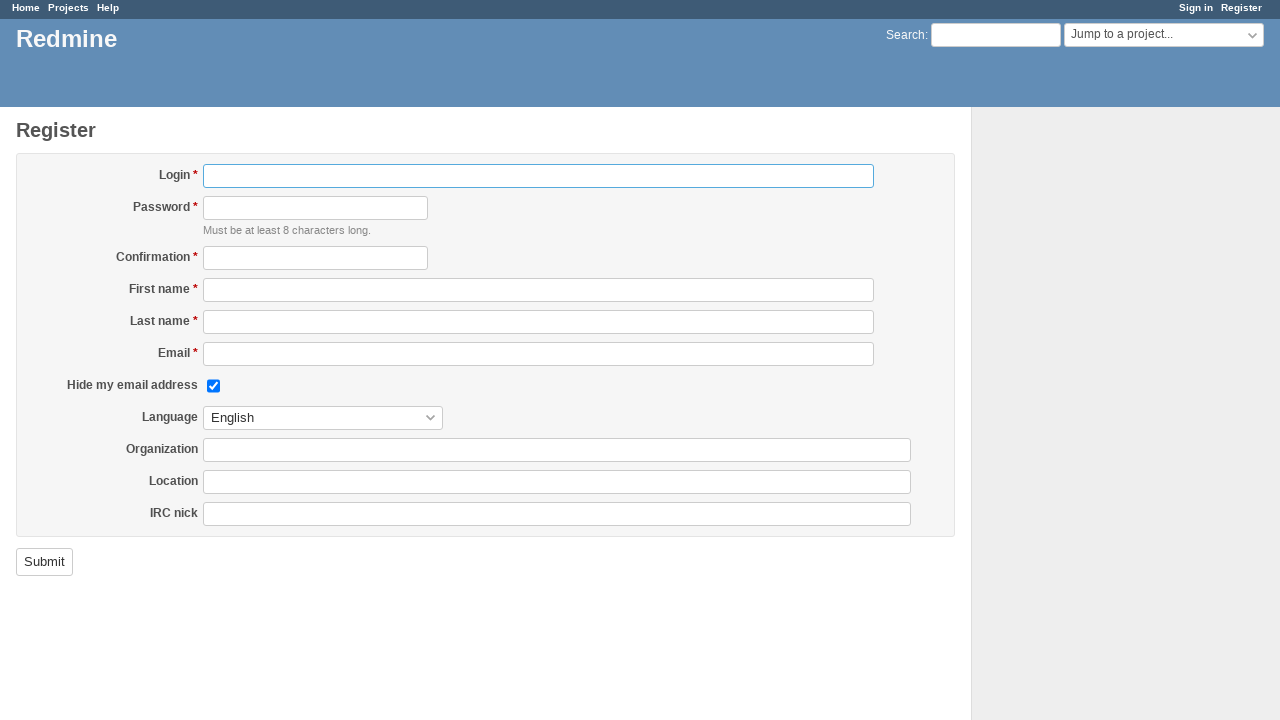

Filled login field with 'testuser6Vql' on input#user_login
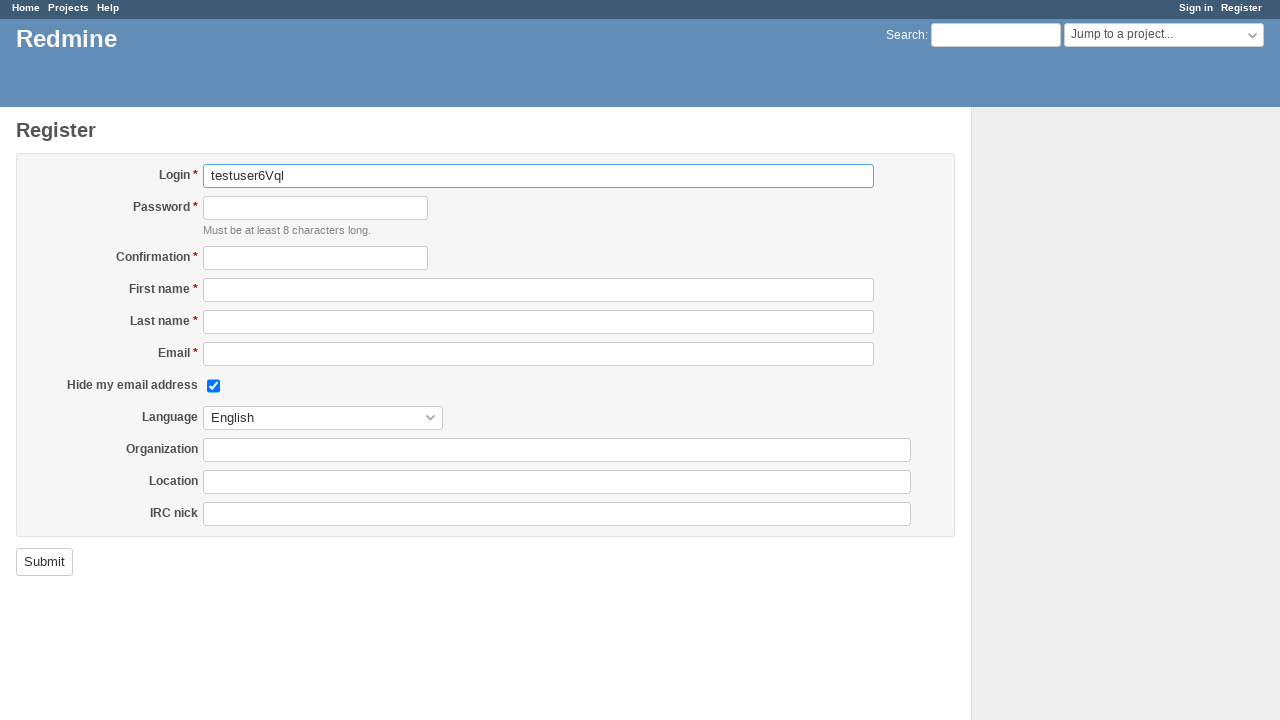

Filled password field on input#user_password
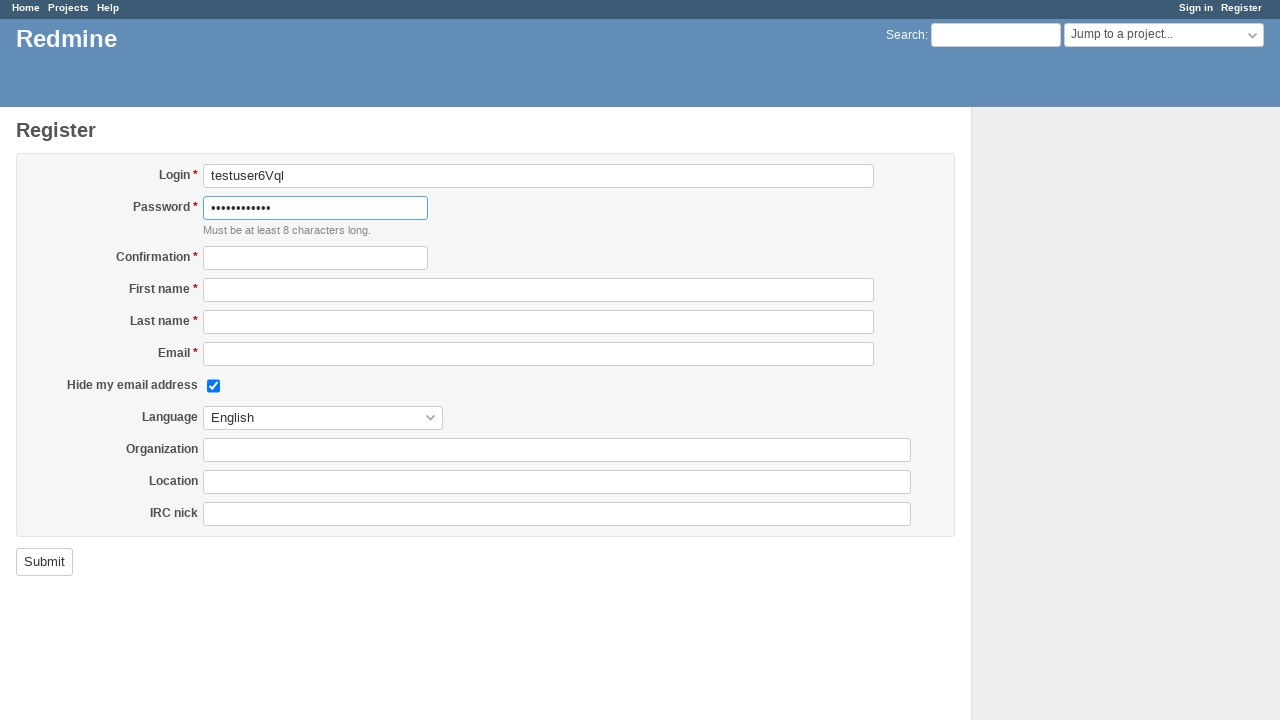

Filled password confirmation field on input#user_password_confirmation
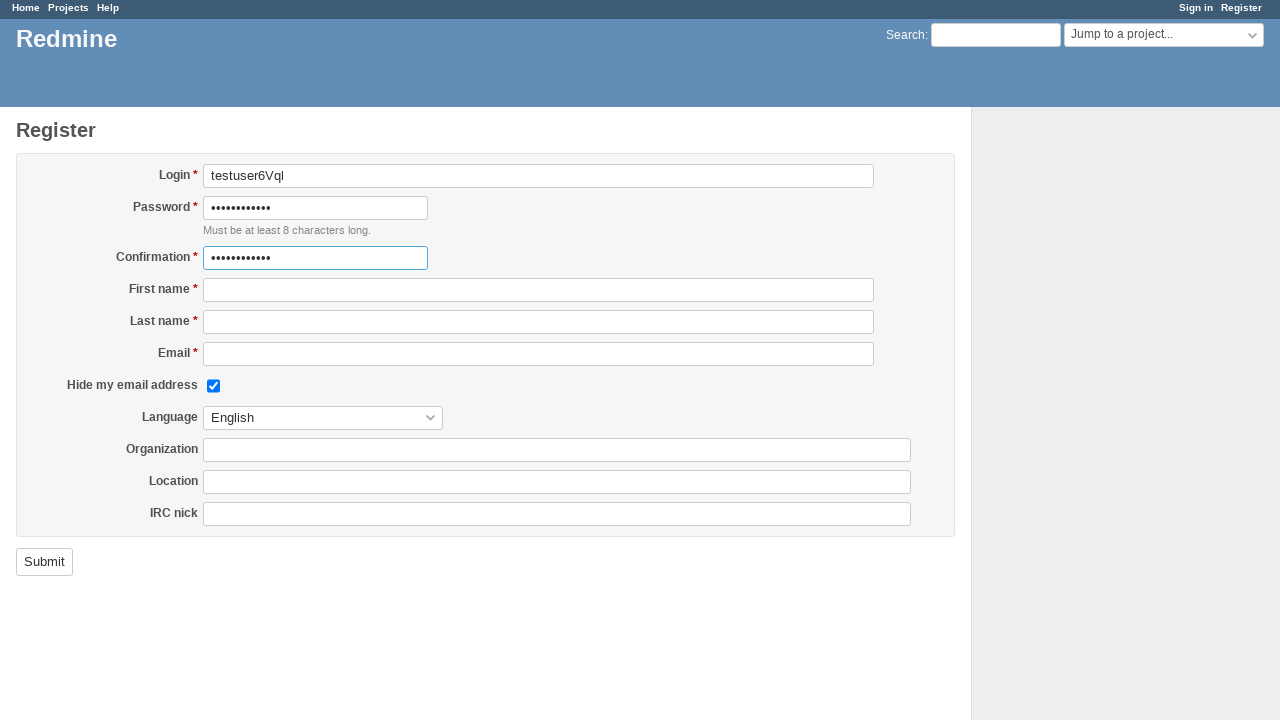

Filled first name field with 'John' on input#user_firstname
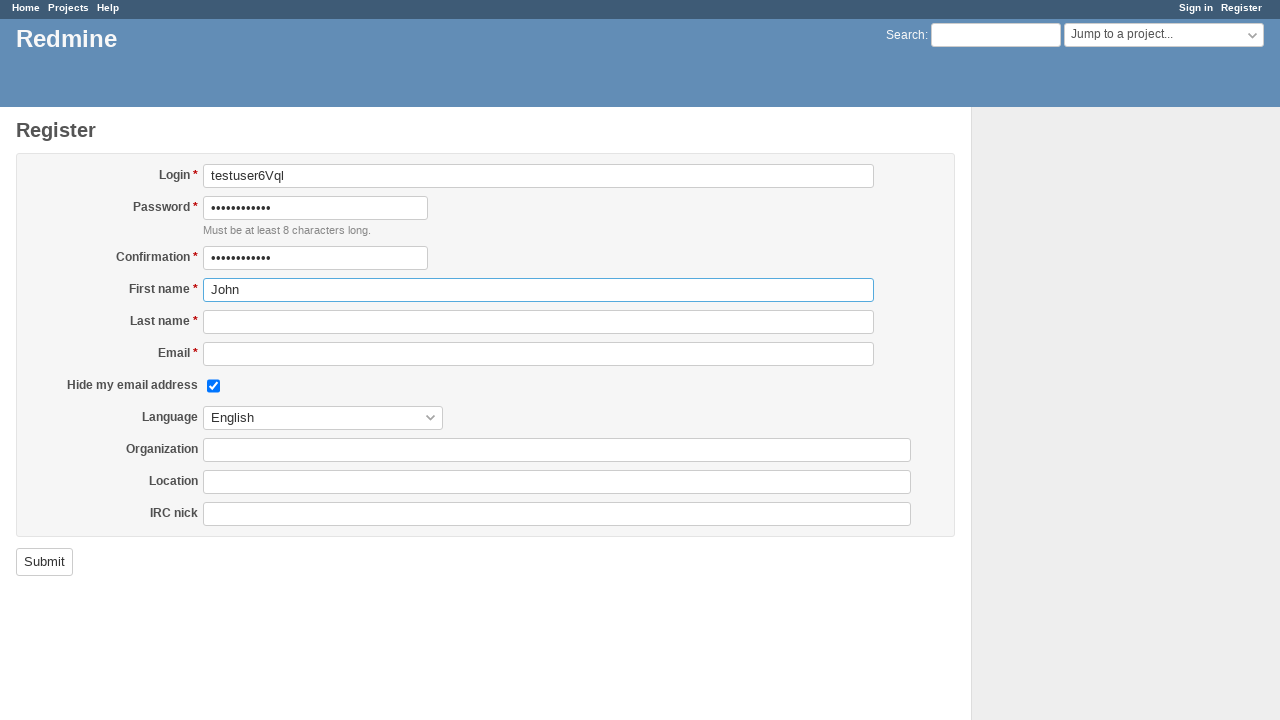

Filled last name field with 'Doe' on input#user_lastname
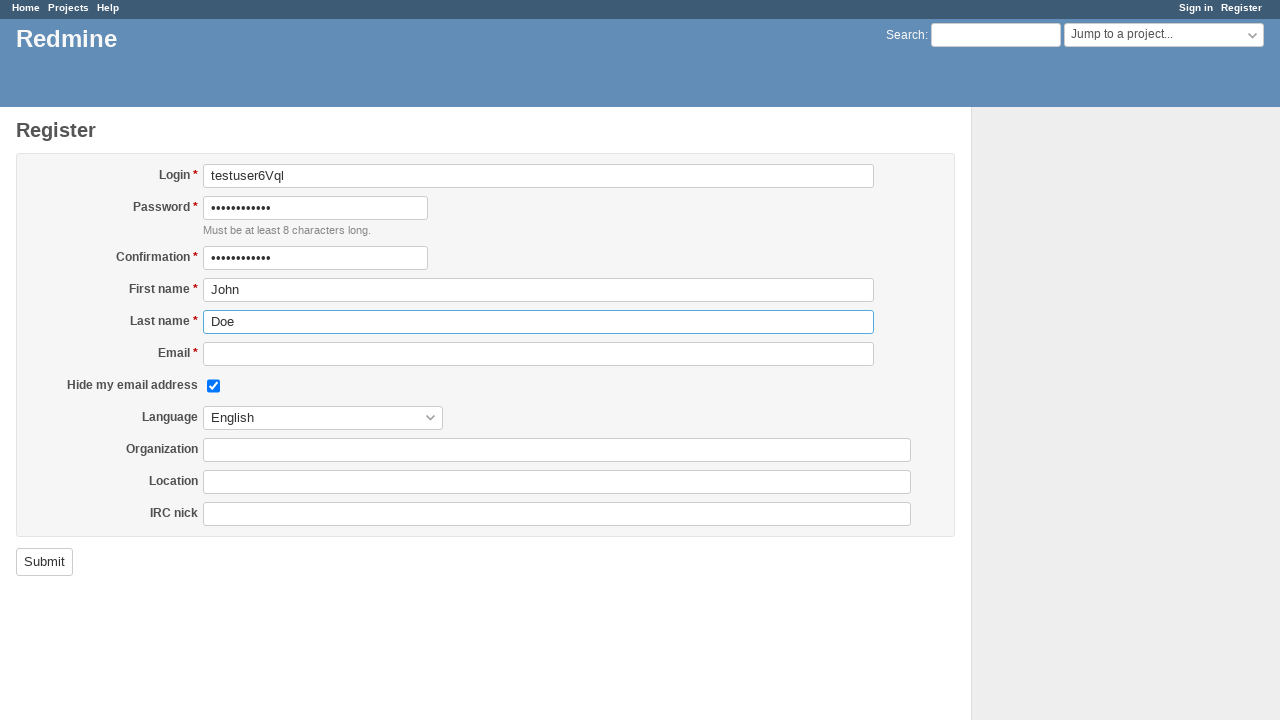

Filled email field with 'ARQ0test@example.com' on input#user_mail
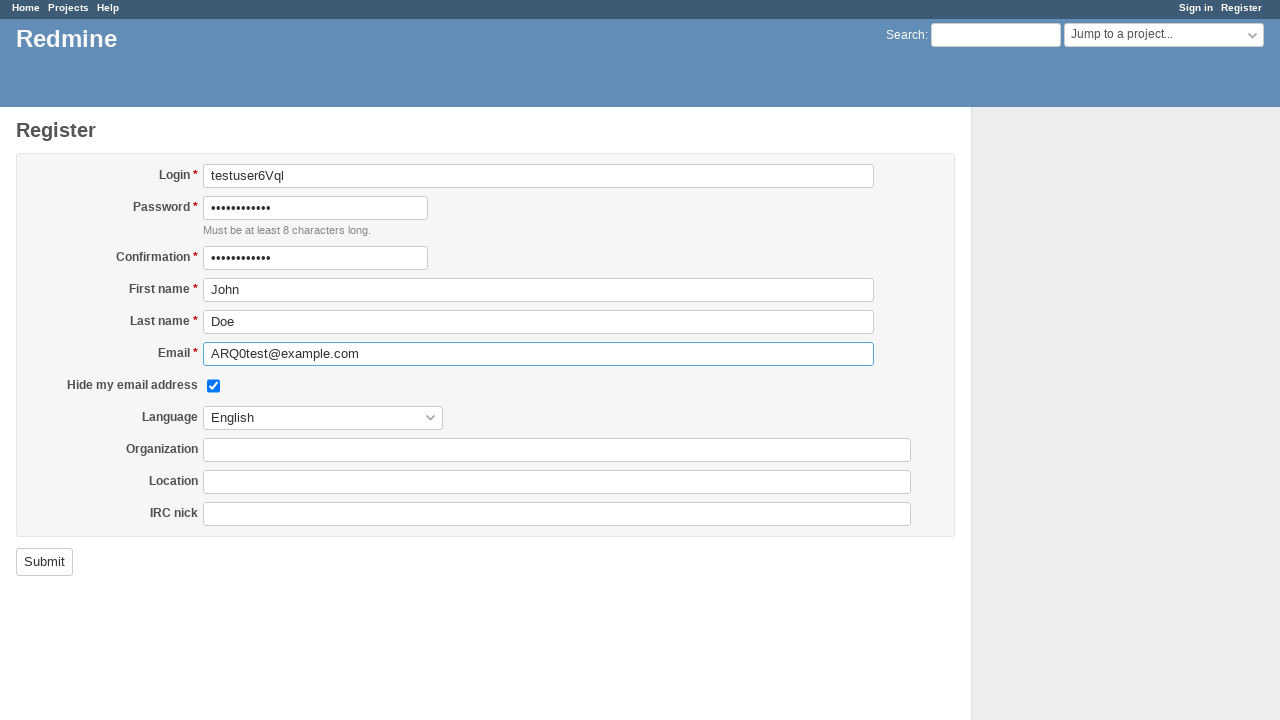

Filled nickname field with 'testnick' on input#user_custom_field_values_3
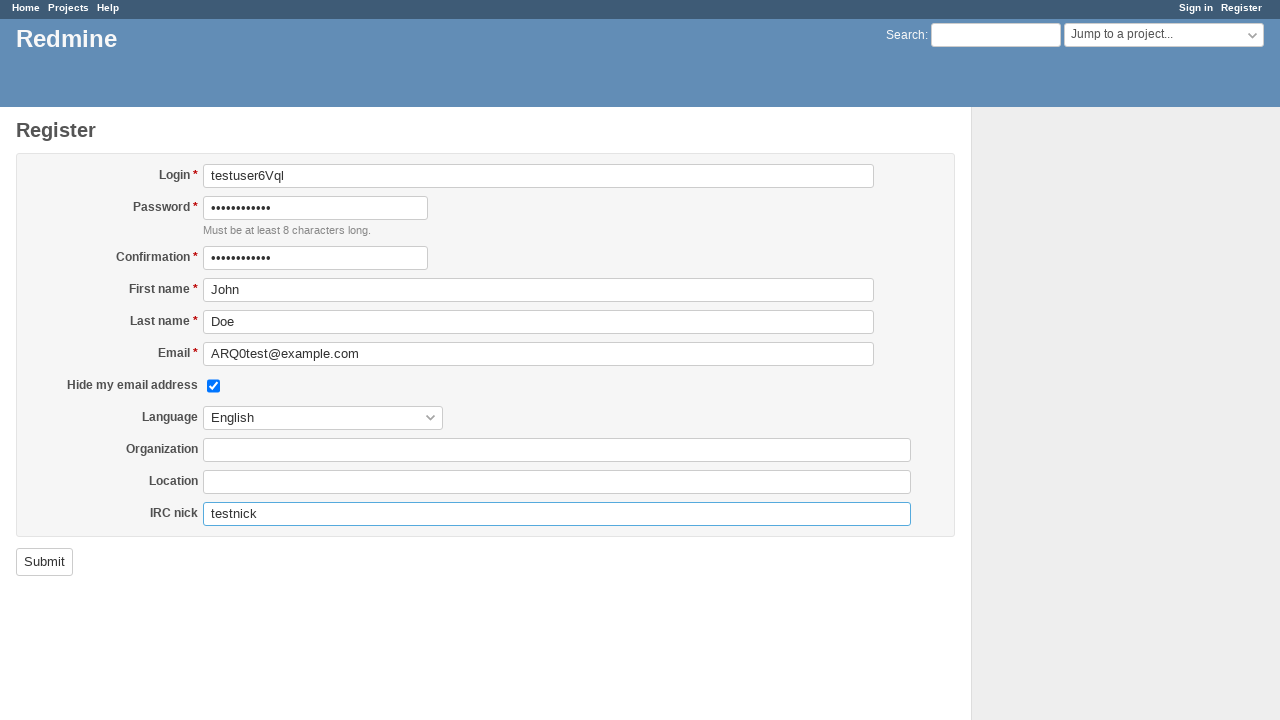

Clicked submit button to register at (44, 562) on input[type='submit']
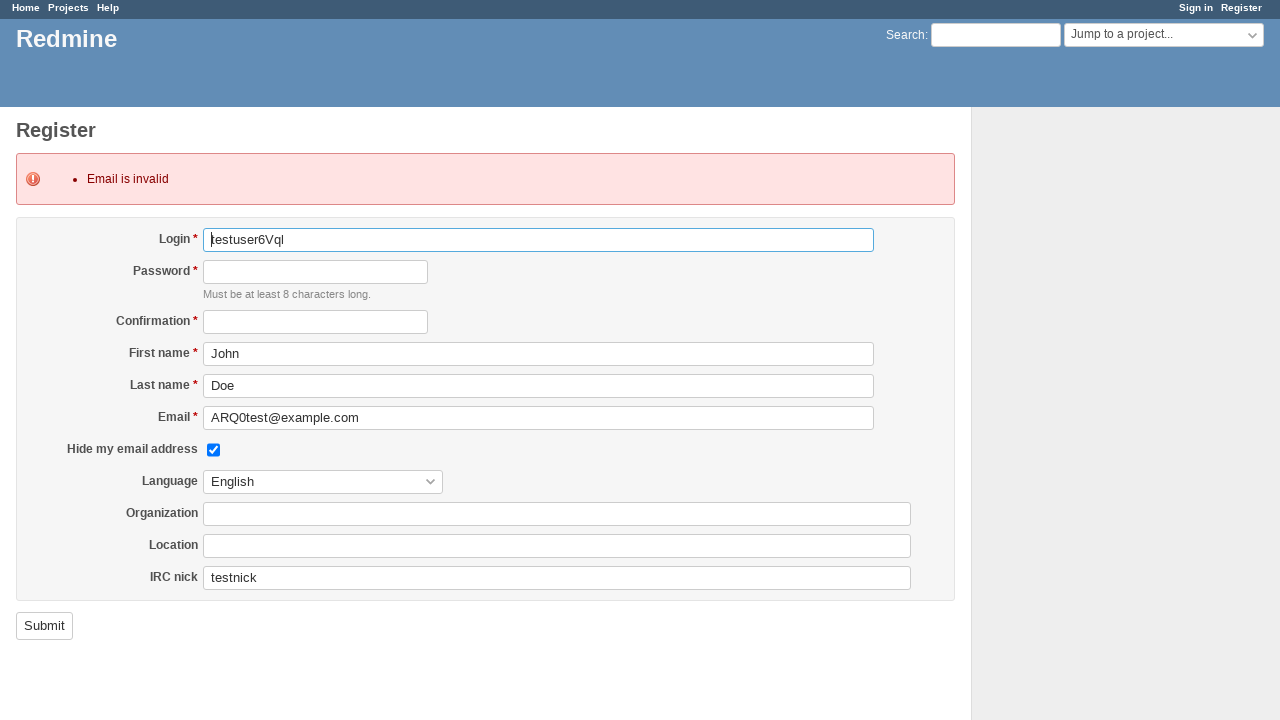

Registration response loaded (error or success message displayed)
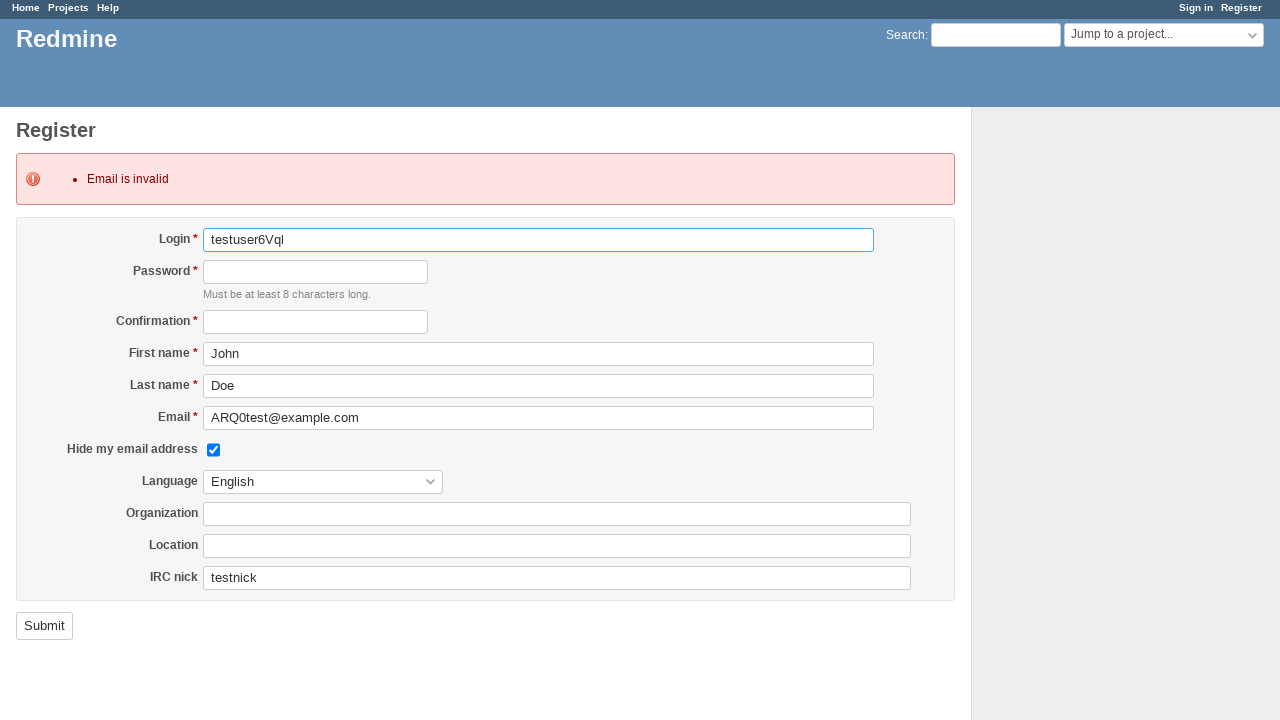

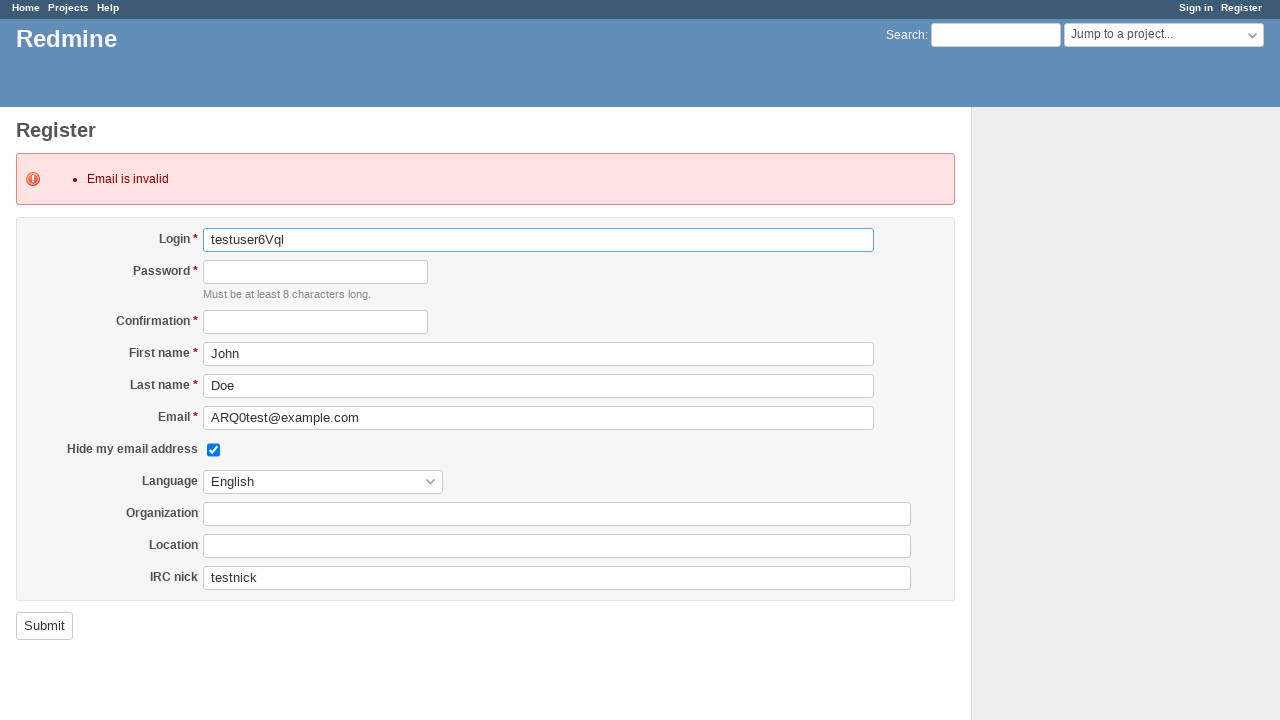